Tests the contact form functionality by opening the contact modal, filling in email, name, and message fields, then submitting the form to send a message to support.

Starting URL: https://www.demoblaze.com/

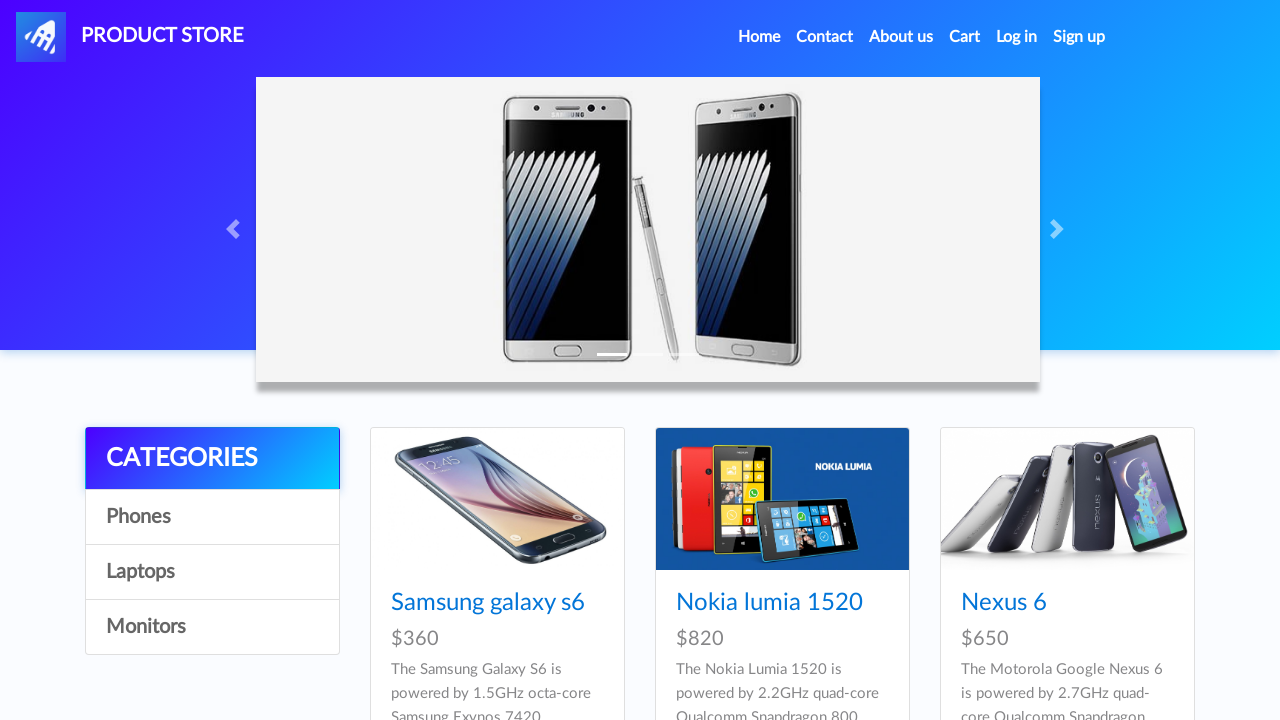

Clicked Contact link to open contact modal at (825, 37) on internal:role=link[name="Contact"i]
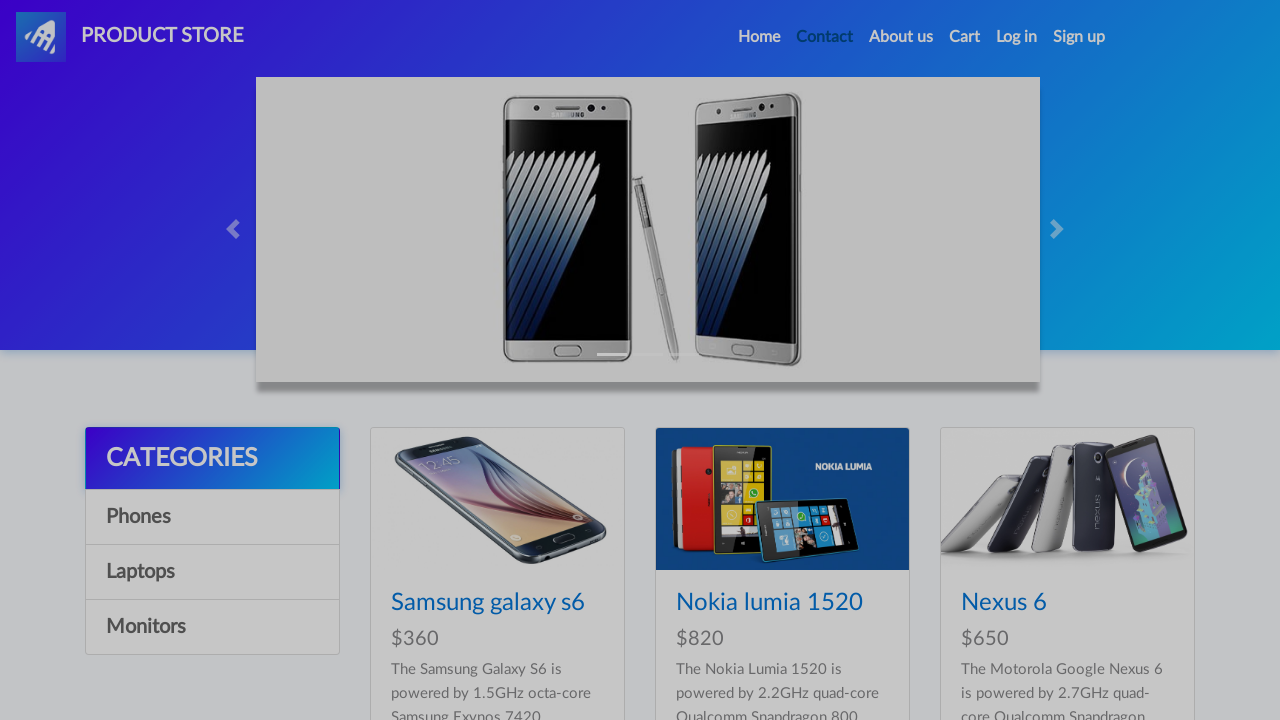

Clicked email input field at (640, 171) on #recipient-email
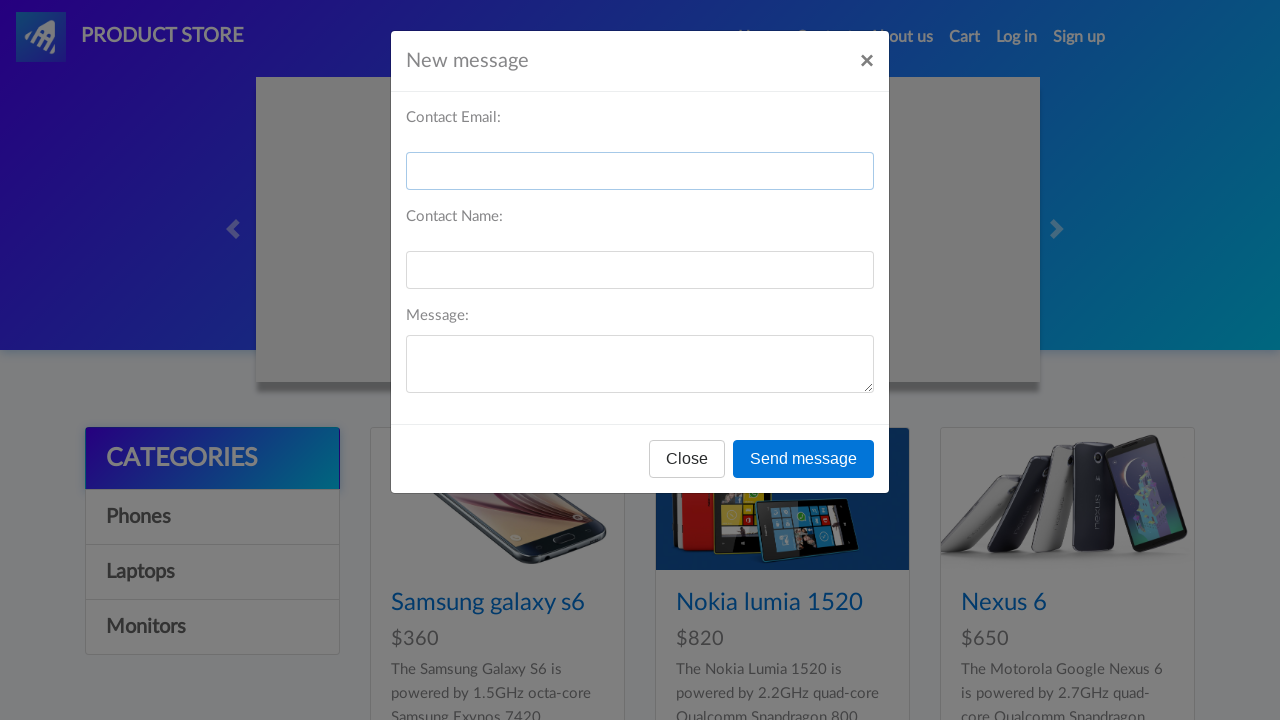

Filled email field with 'testcontact@email.com' on #recipient-email
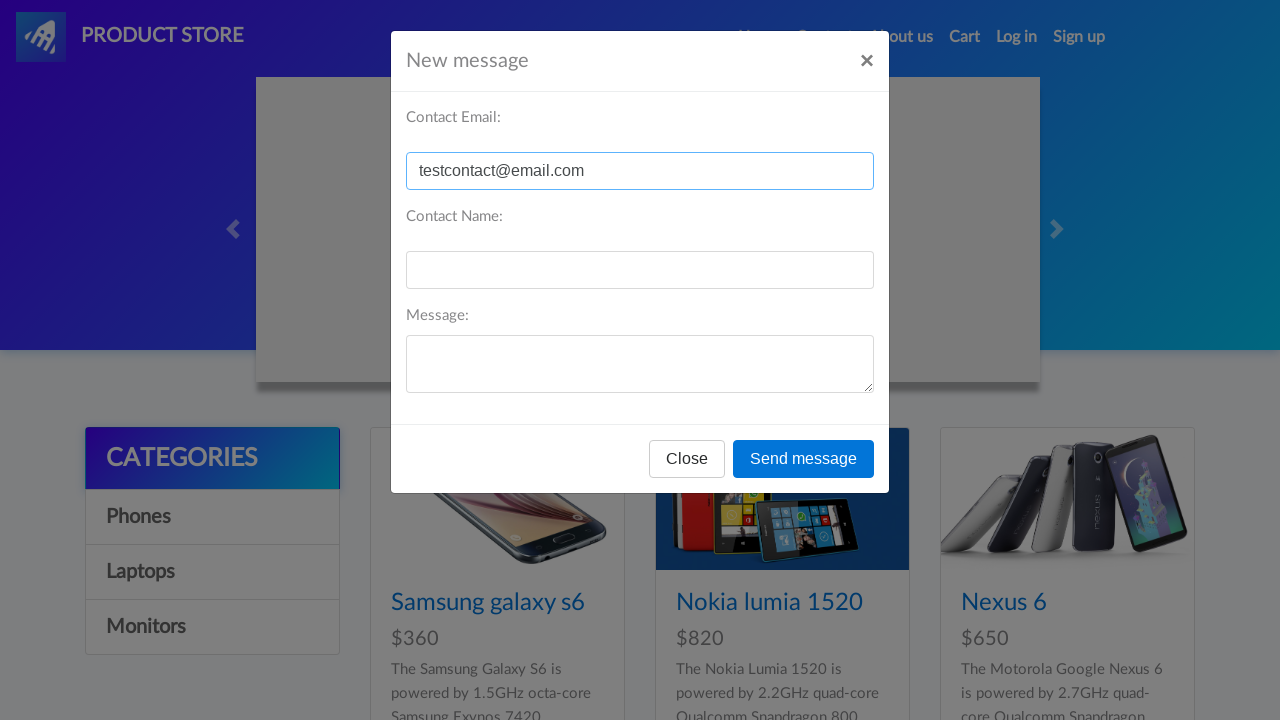

Filled contact name field with 'John Smith' on internal:label="Contact Email:"i
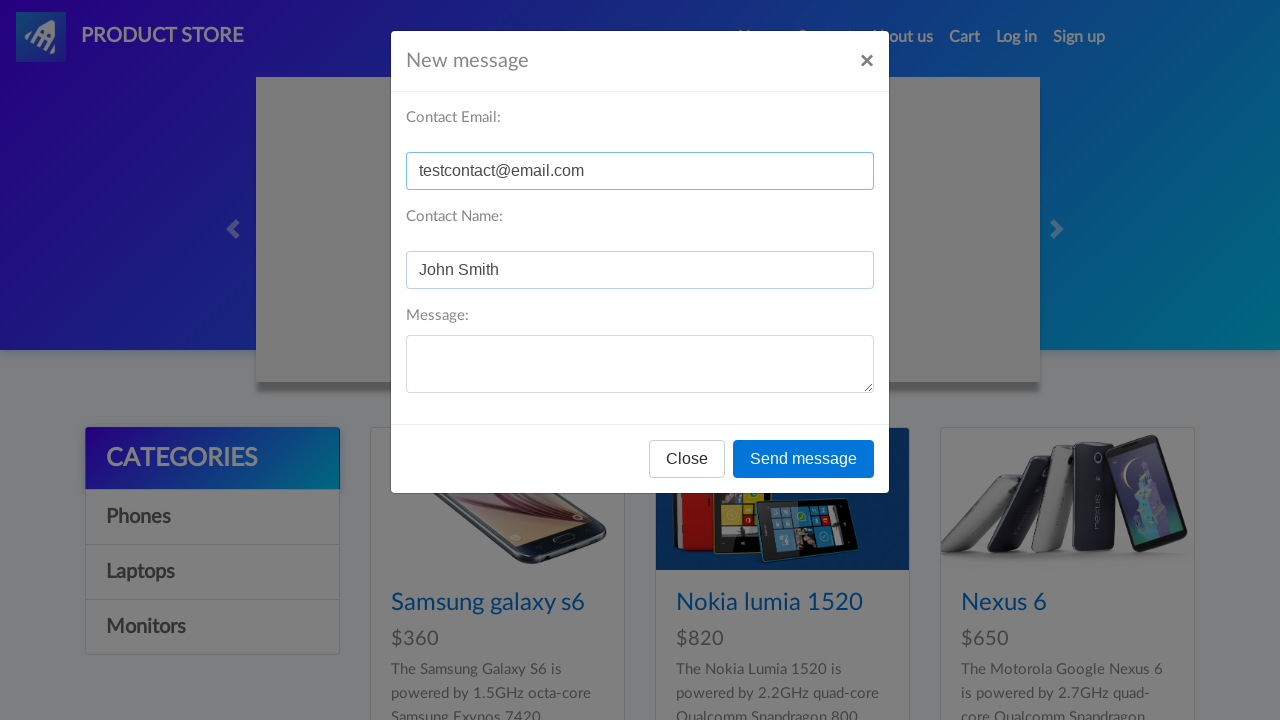

Filled message field with 'I have a question about my recent order status' on internal:label="Message:"i
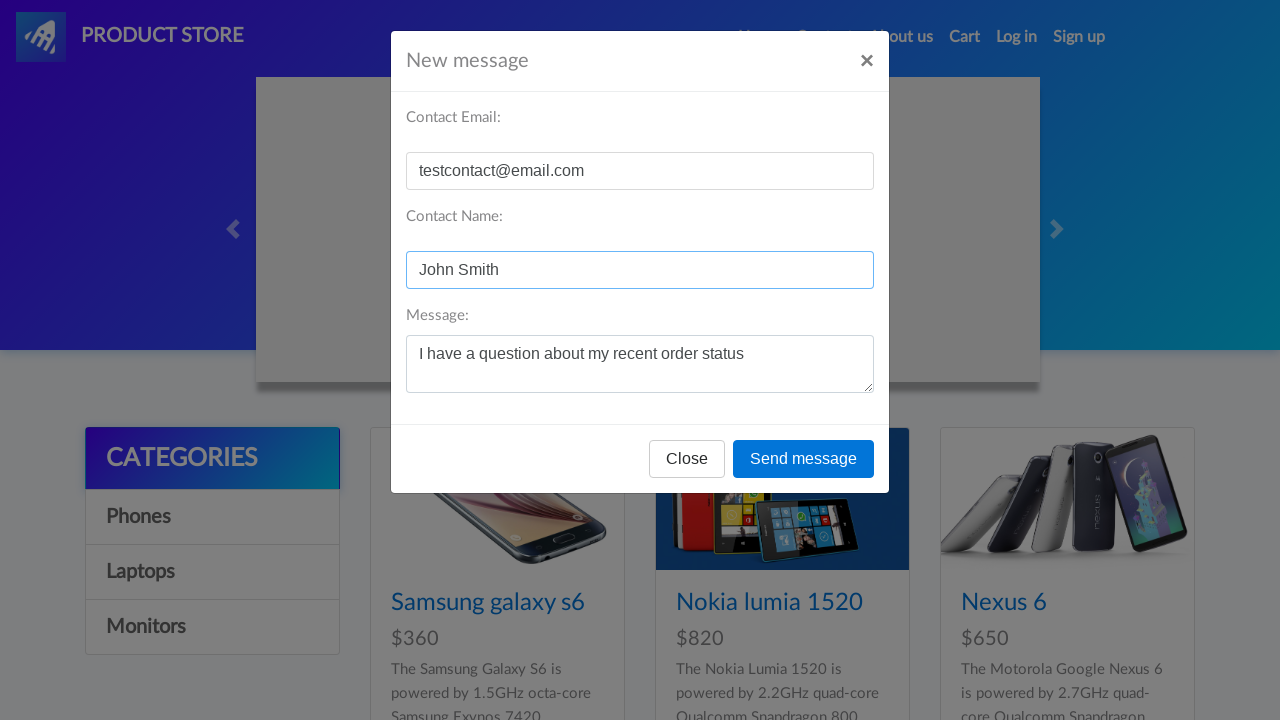

Clicked Send message button to submit contact form at (804, 459) on internal:role=button[name="Send message"i]
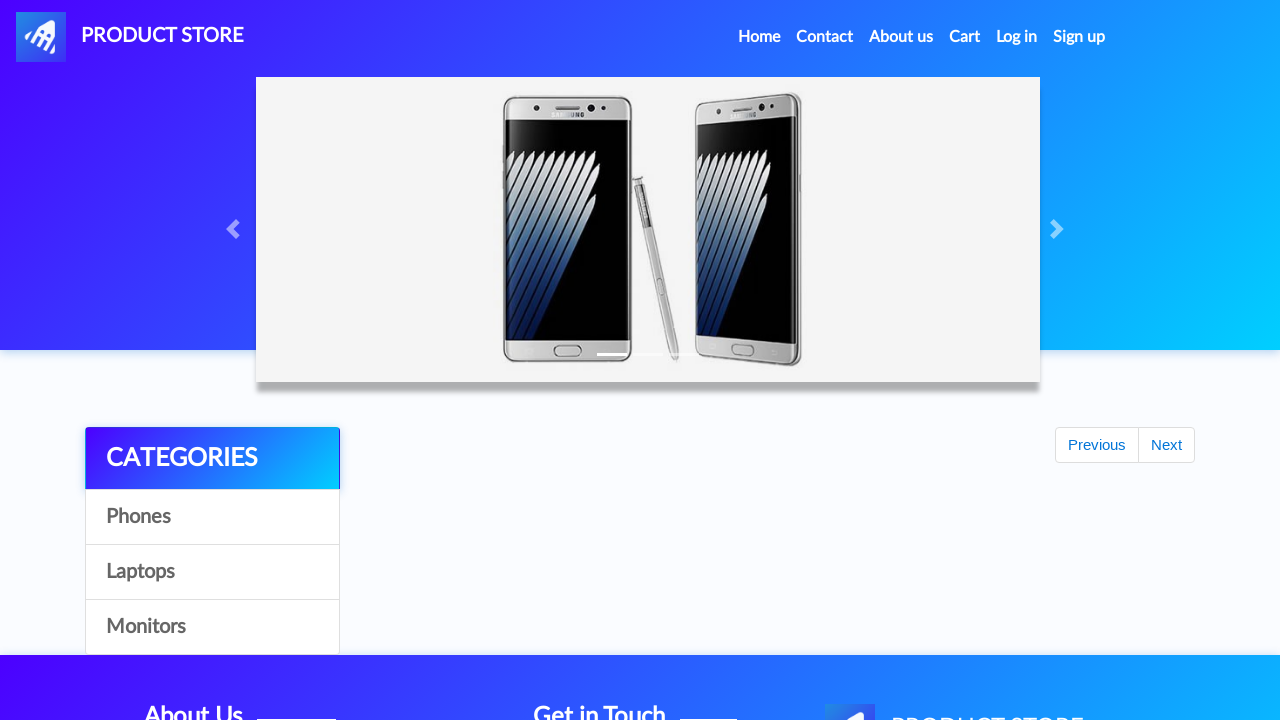

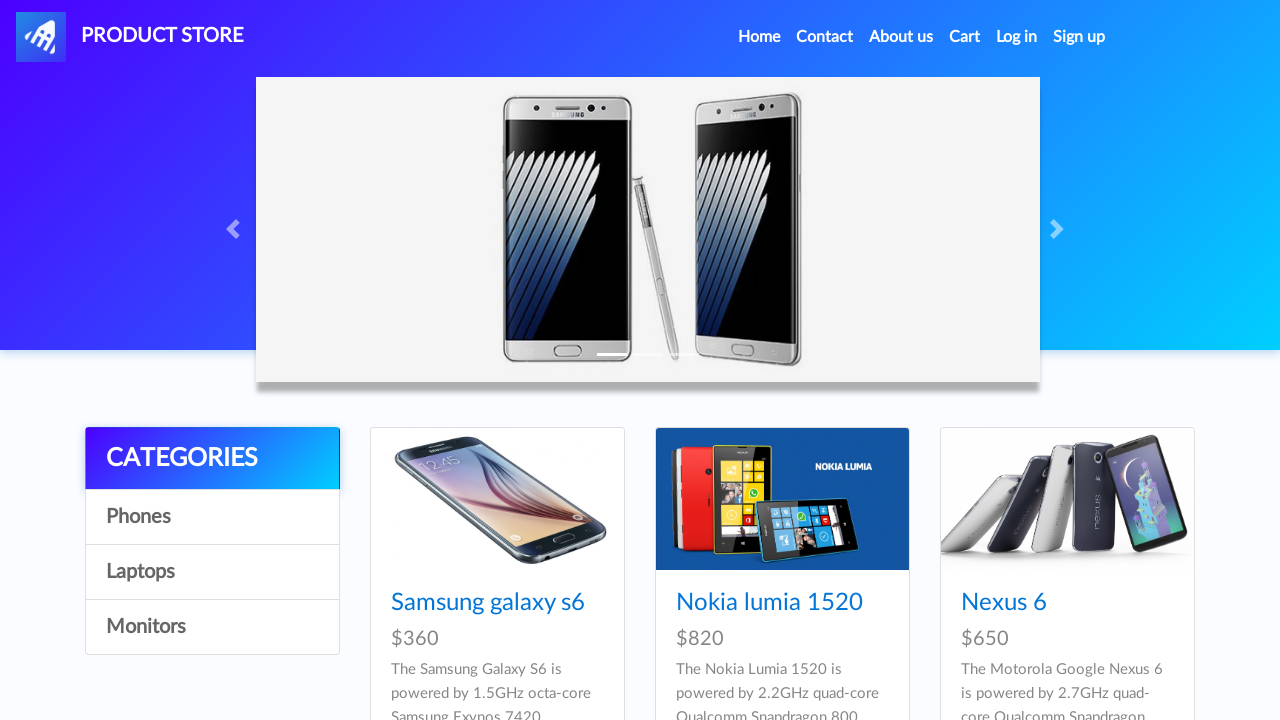